Navigates to Playwright homepage and clicks the "Get Started" link to access the documentation

Starting URL: https://playwright.dev/

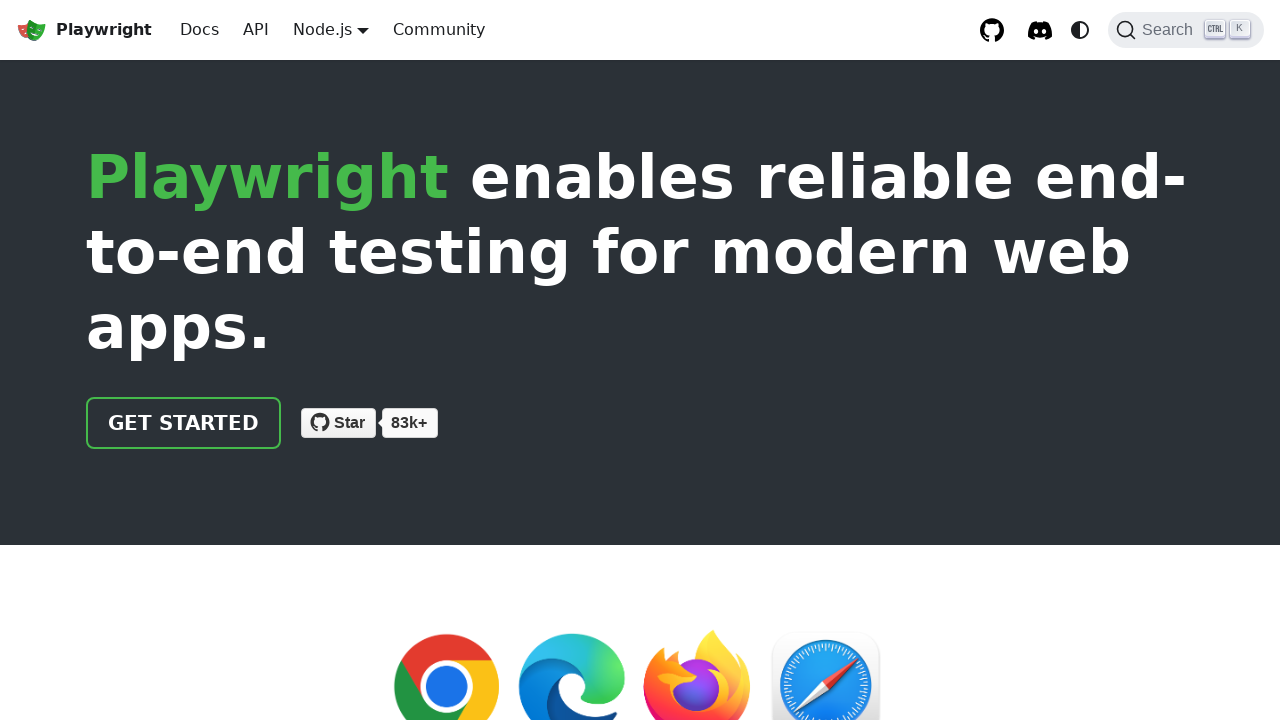

Navigated to Playwright homepage at https://playwright.dev/
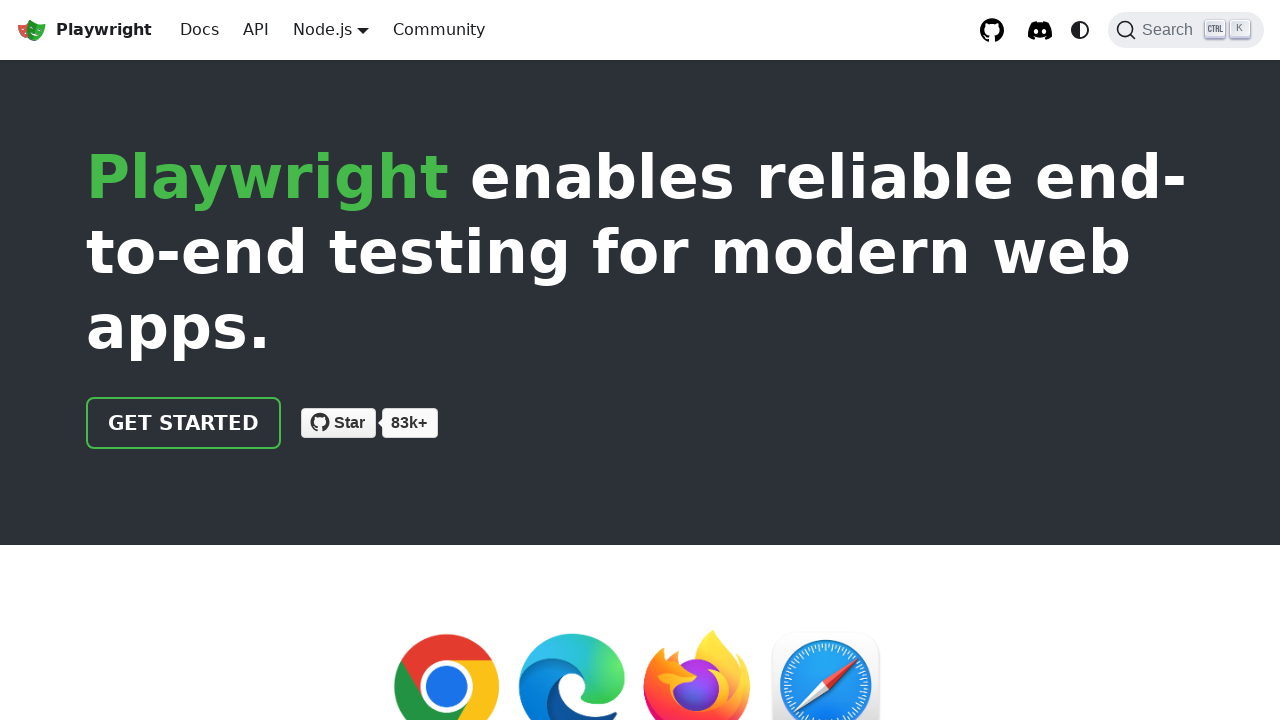

Clicked the 'Get Started' link to access documentation at (184, 423) on internal:text="Get Started"i
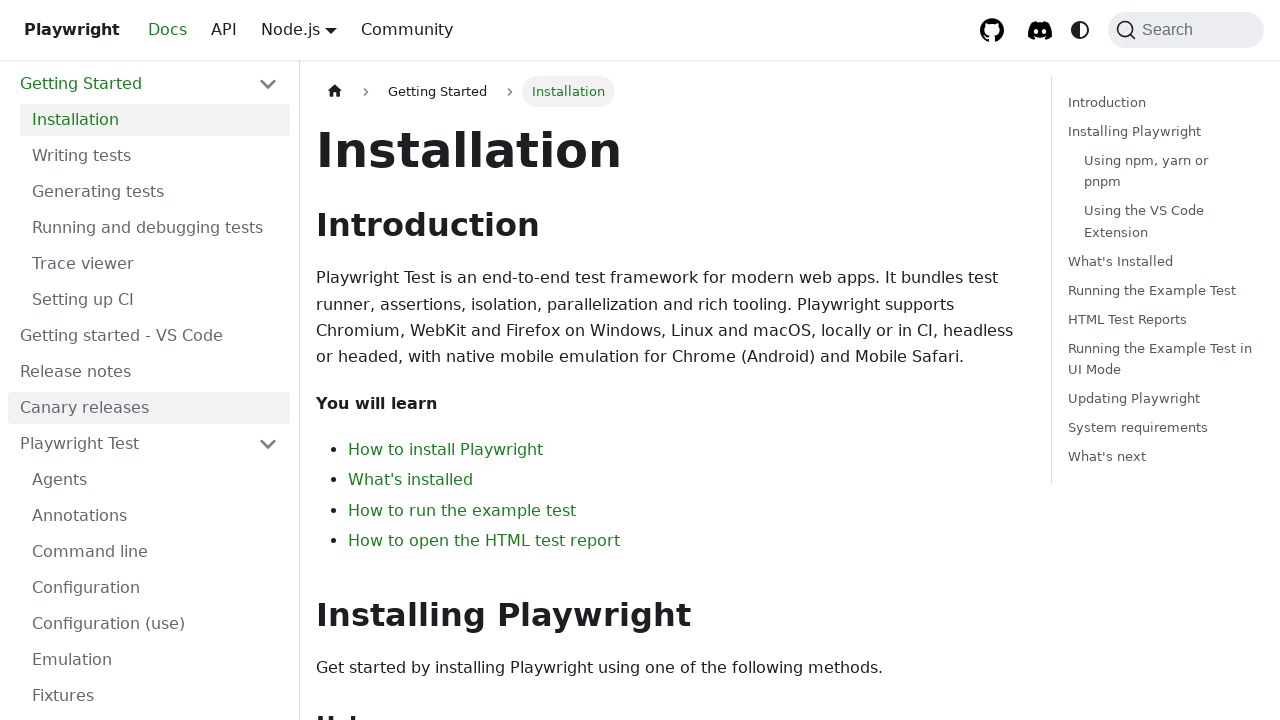

Documentation page loaded and DOM content ready
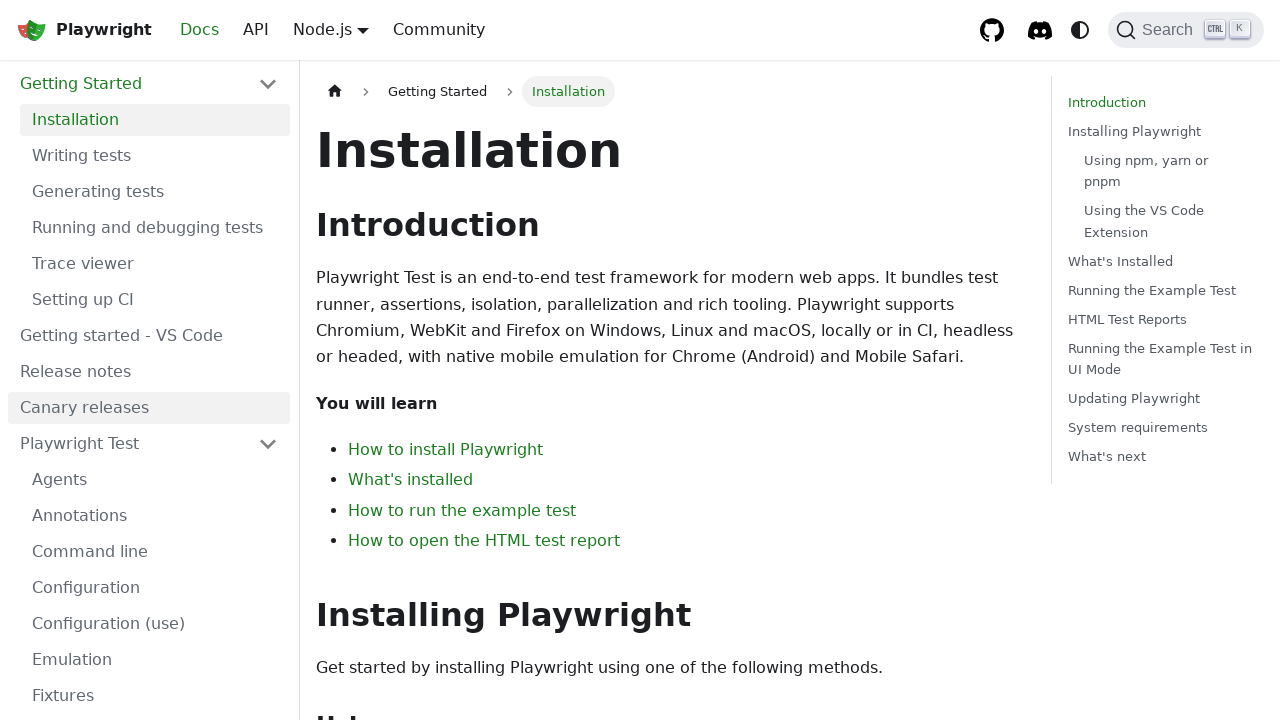

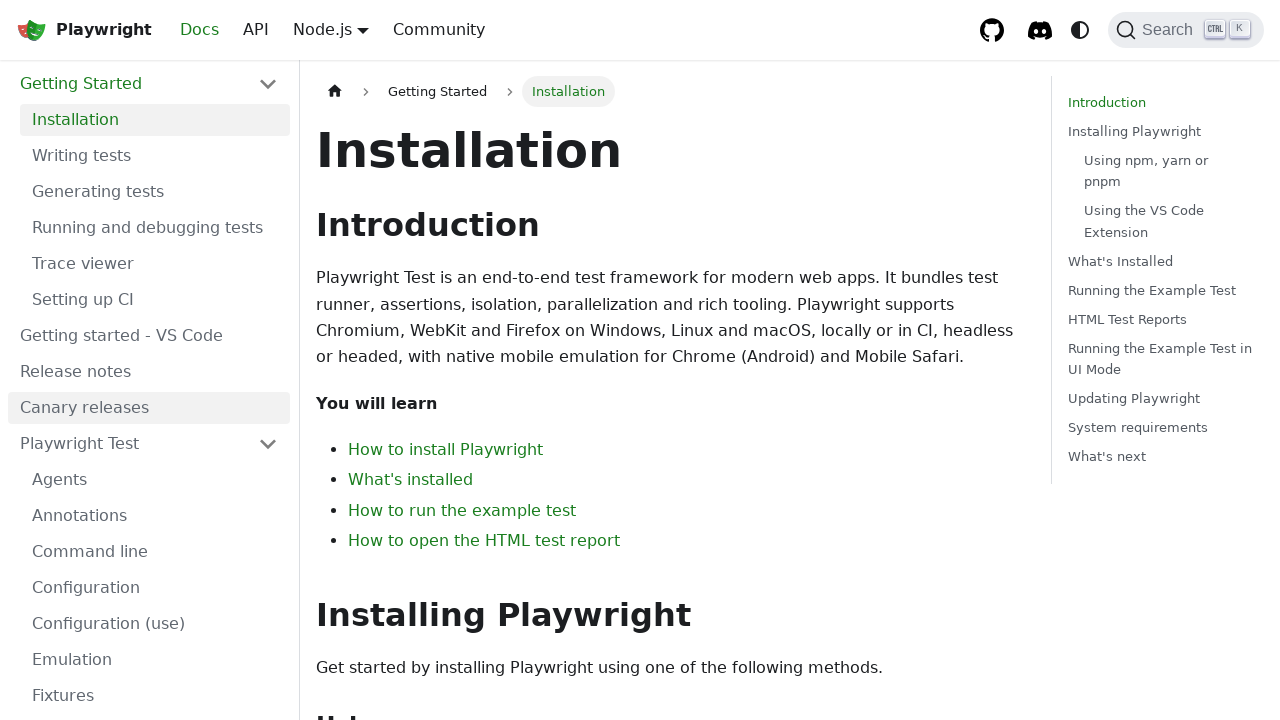